Navigates to Rakuten website with SSL certificate acceptance enabled

Starting URL: https://www.rakuten.com/

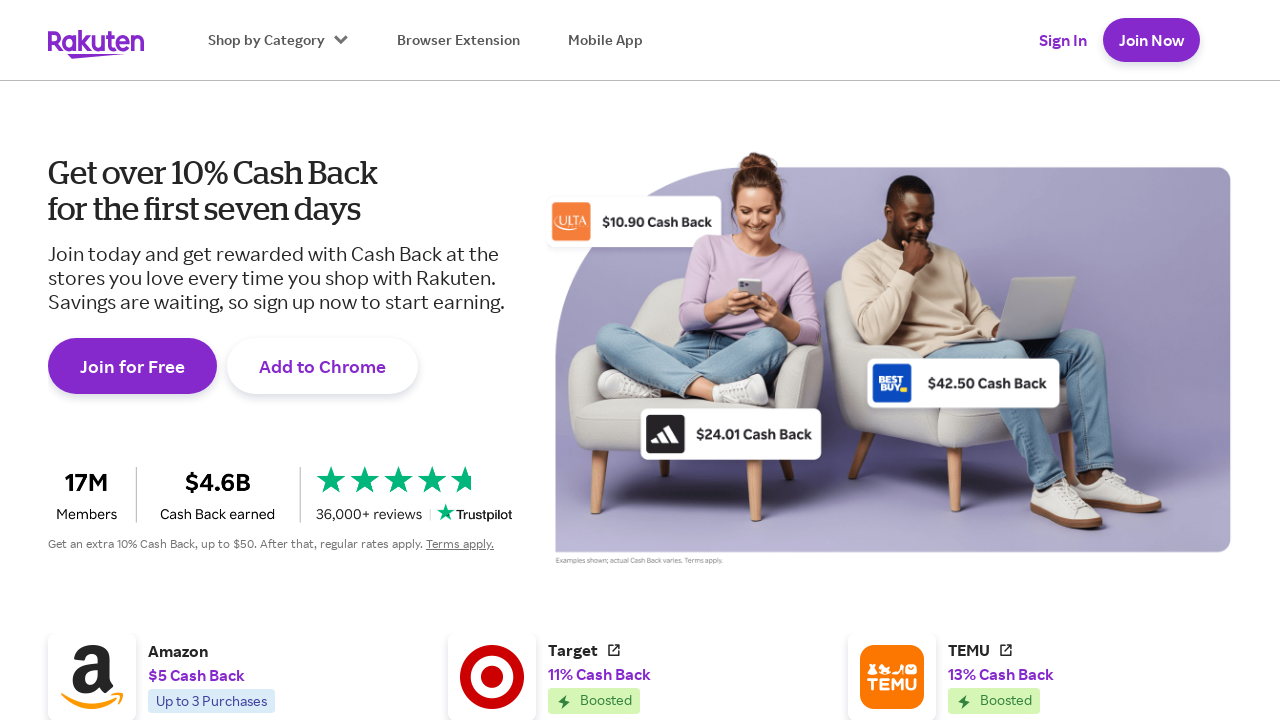

Navigated to Rakuten website with SSL certificate acceptance enabled
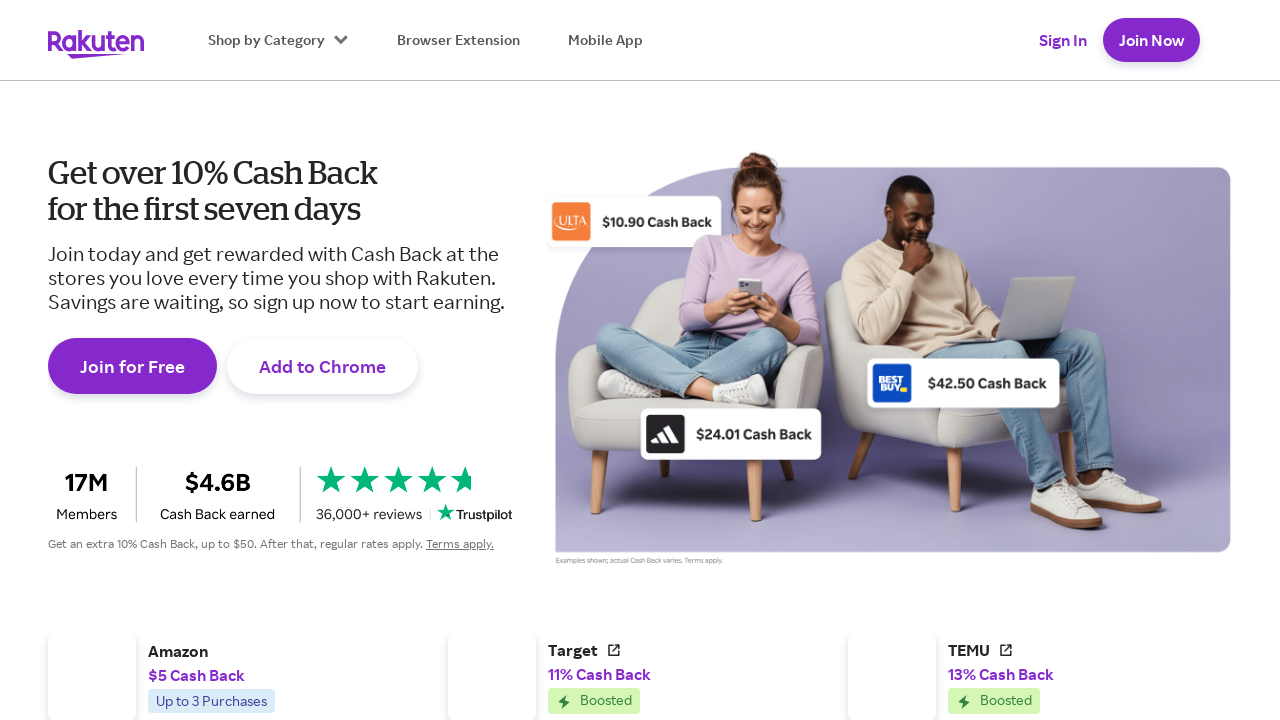

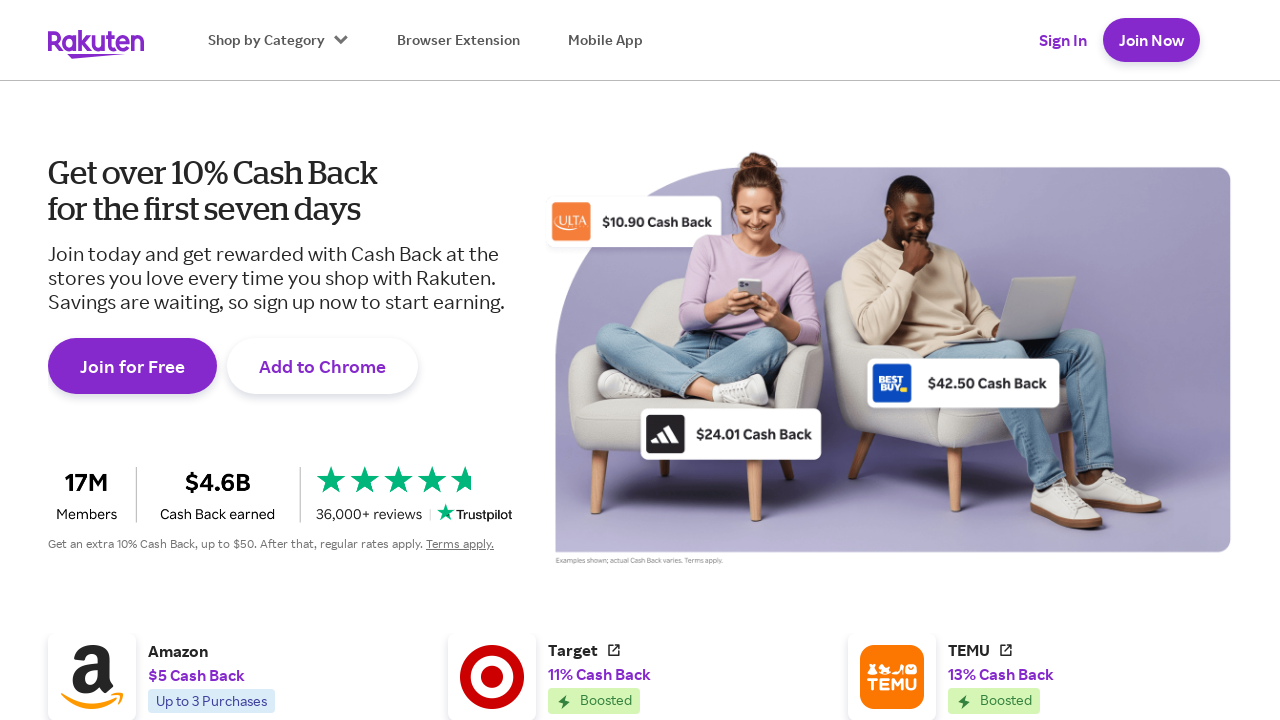